Tests News category by clicking News tab and searching for google

Starting URL: https://qaappstore.ccbp.tech/

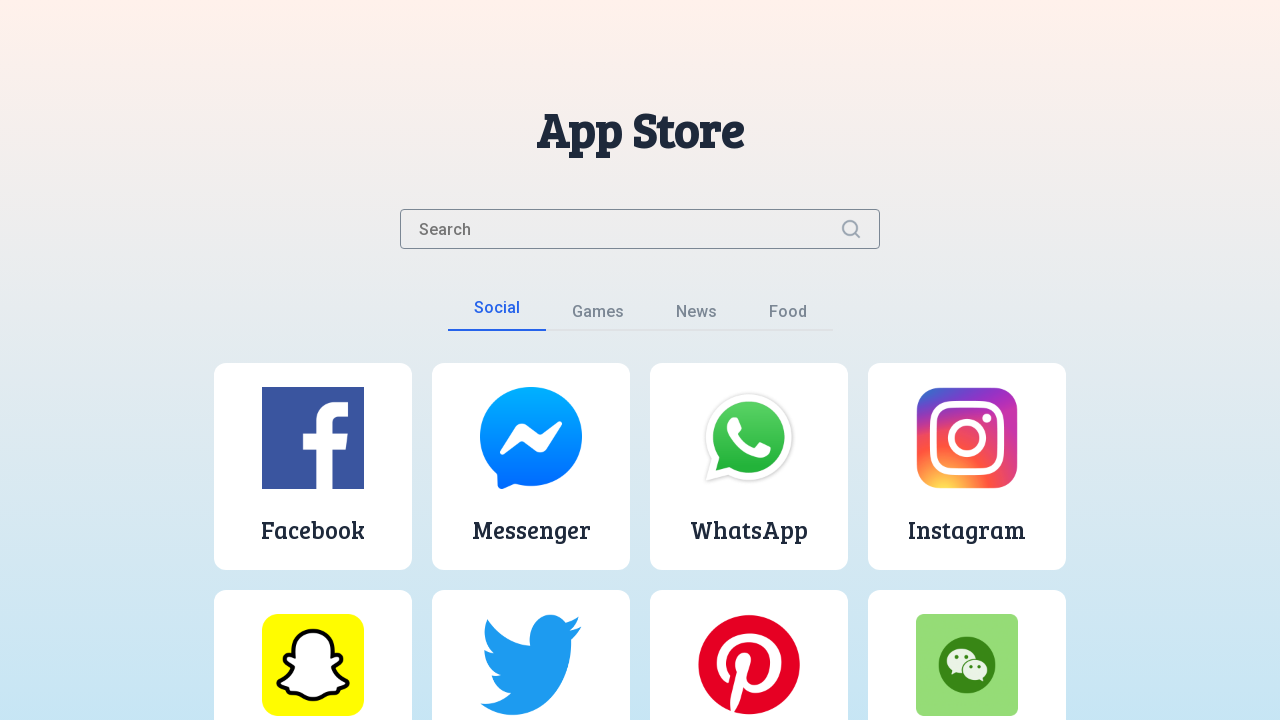

Clicked on News tab at (696, 316) on button:text('News')
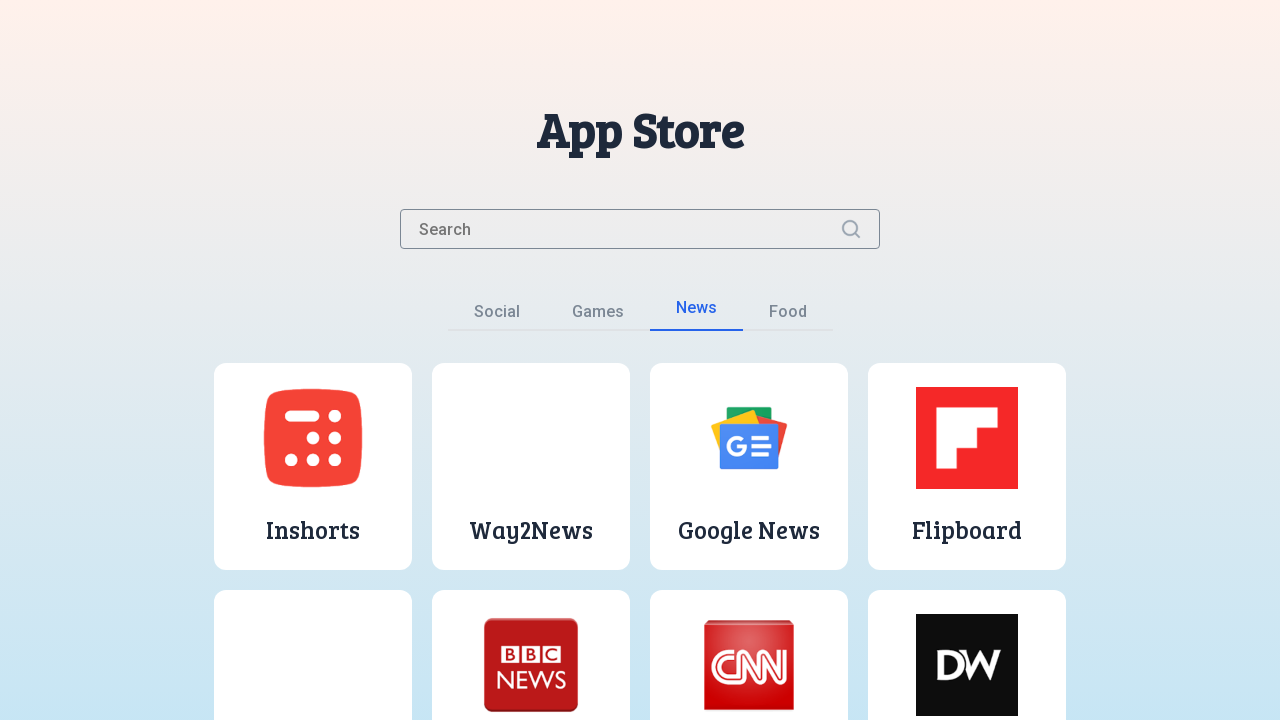

Filled search input with 'google' on .search-input
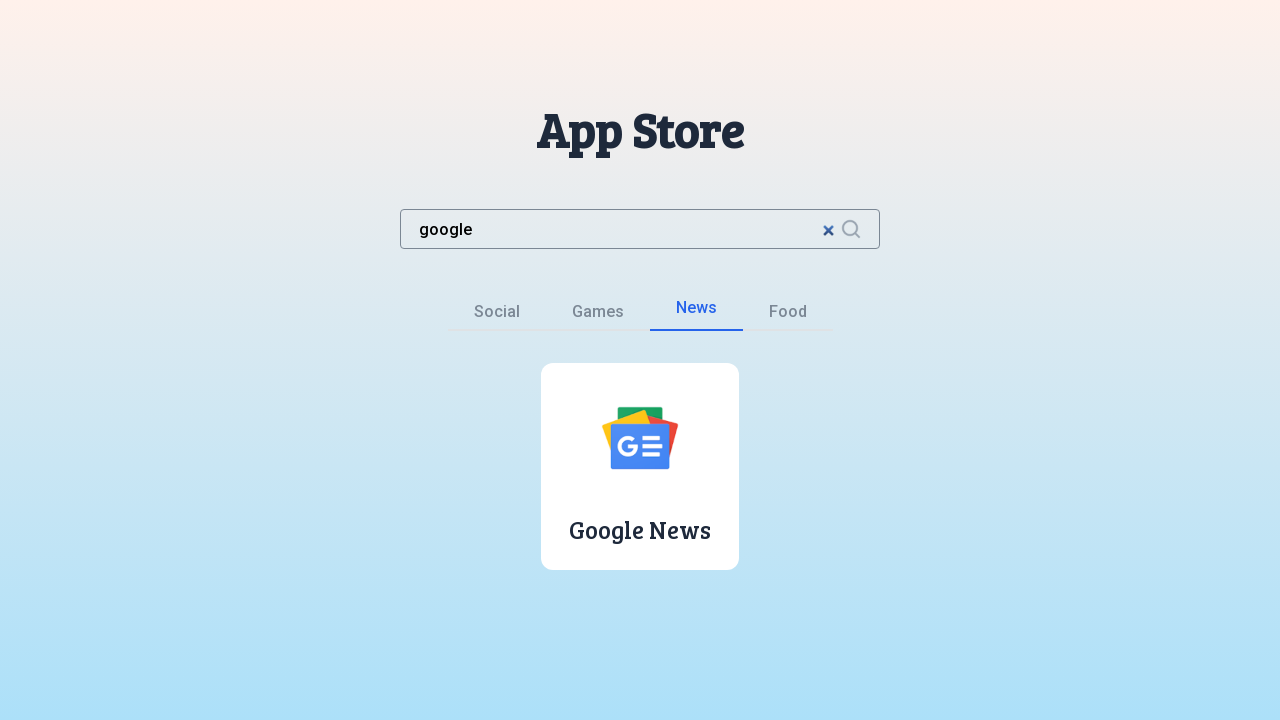

App image loaded
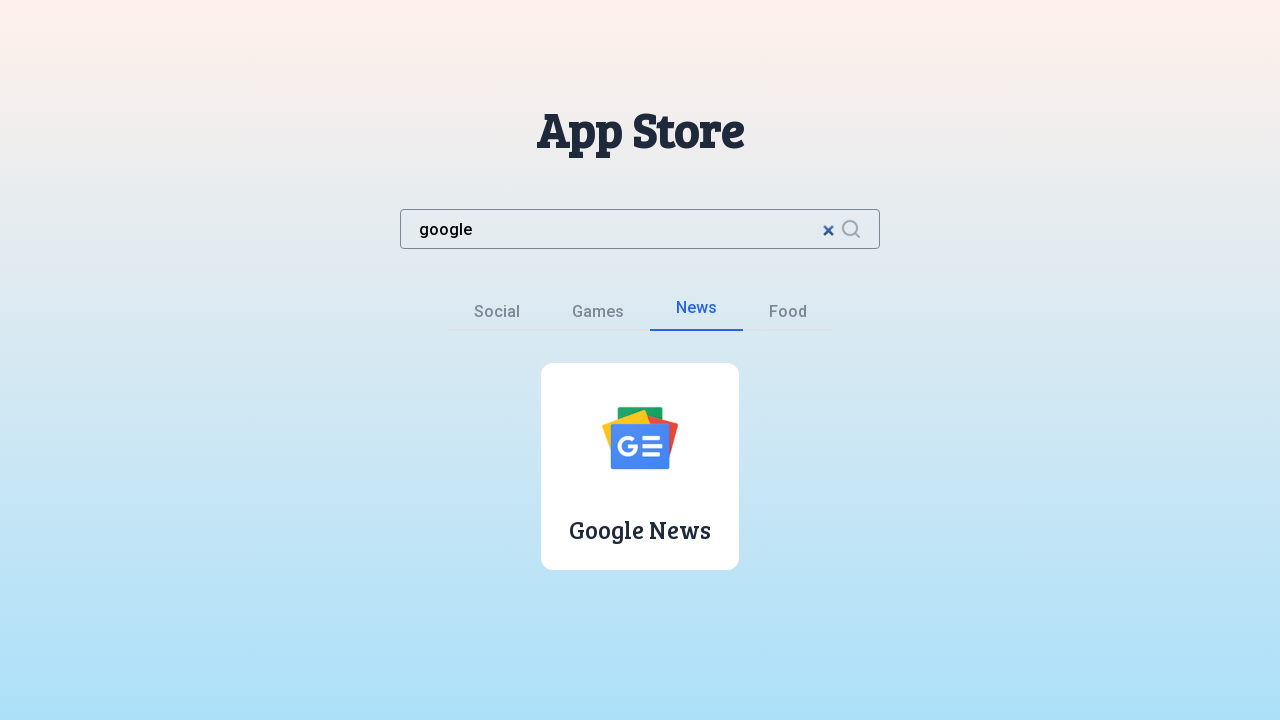

App name loaded
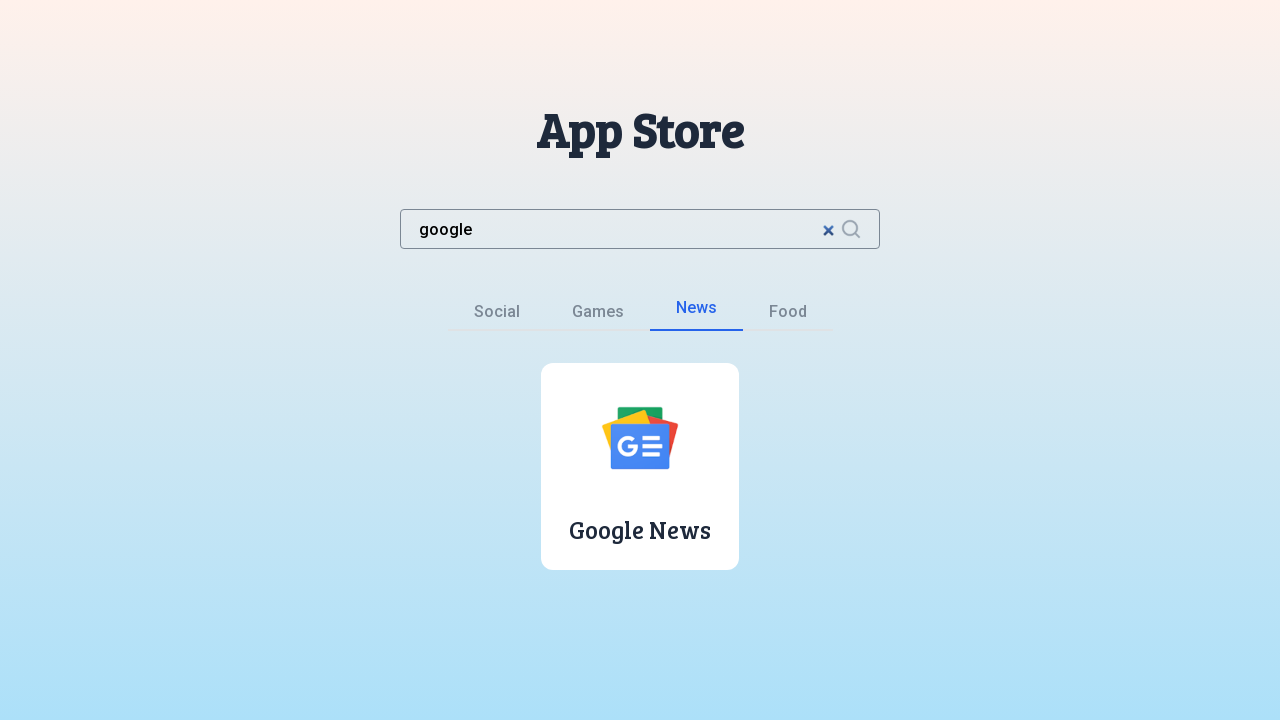

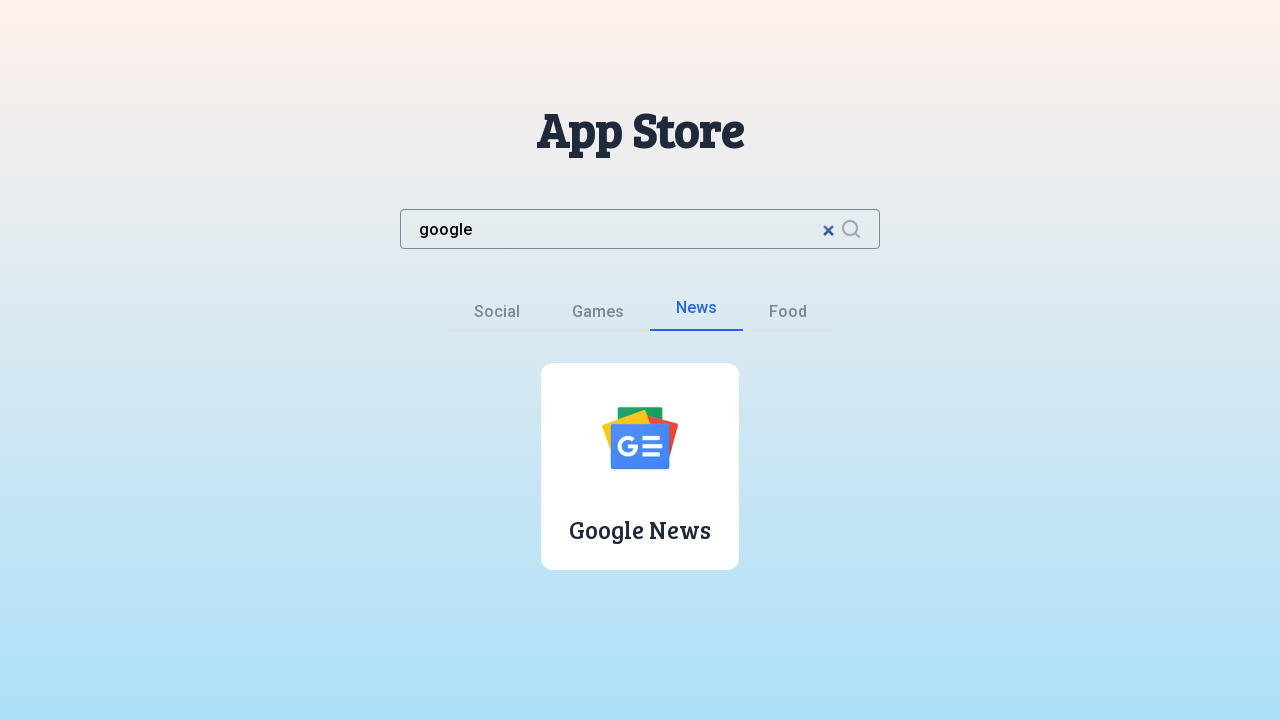